Tests radio button functionality on an HTML forms tutorial page by clicking on different radio button options (Milk and Beer).

Starting URL: http://www.echoecho.com/htmlforms10.htm

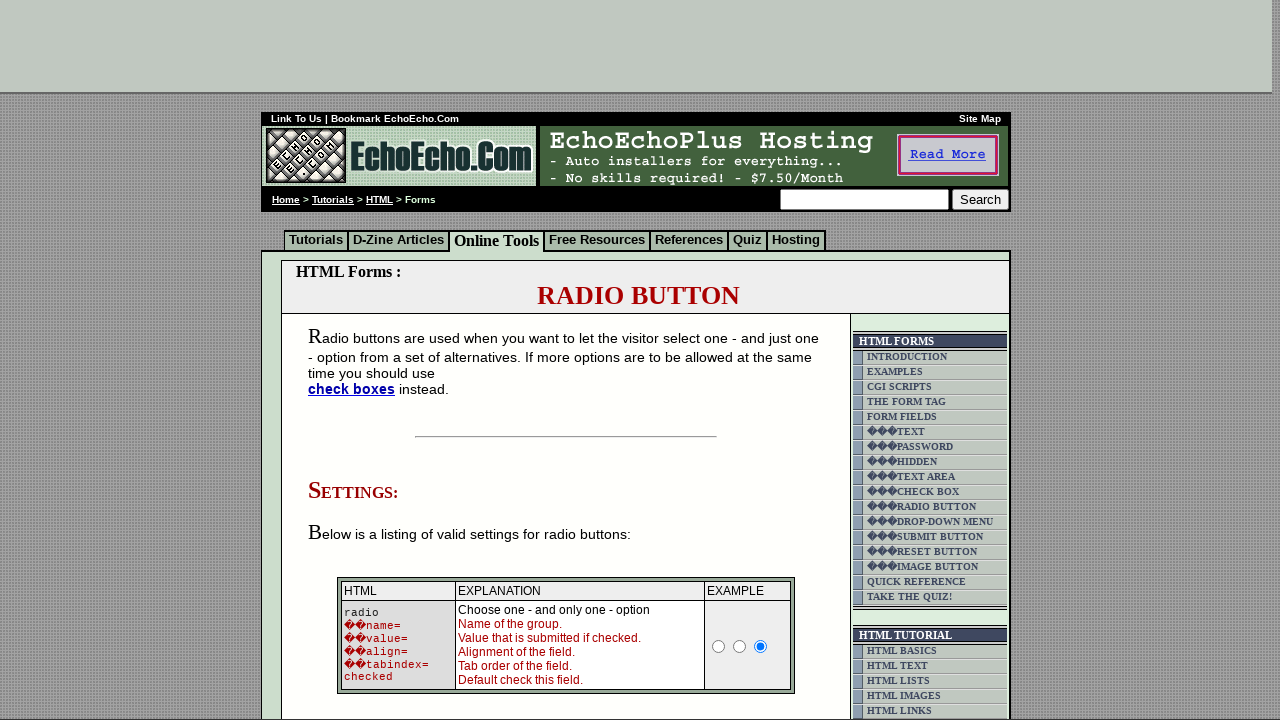

Clicked on the Milk radio button at (356, 360) on xpath=//td[@class='table5']/input[1]
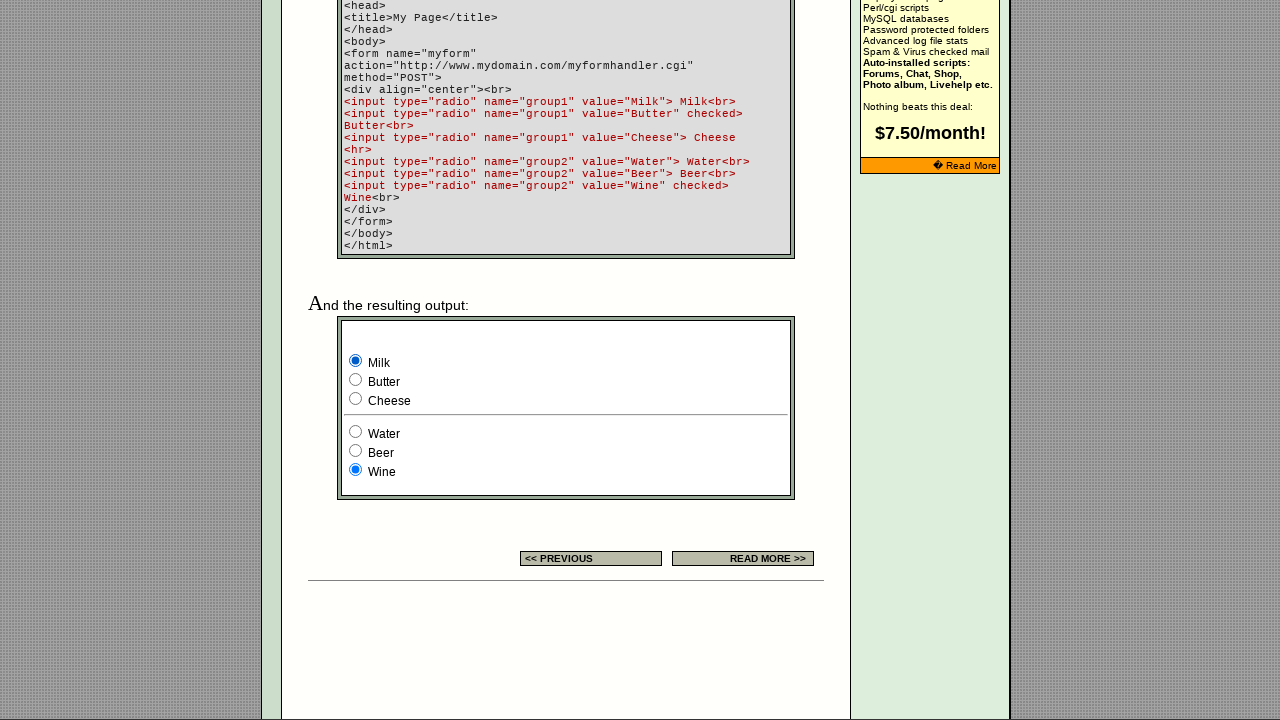

Clicked on the Beer radio button at (356, 450) on xpath=//input[@value='Beer']
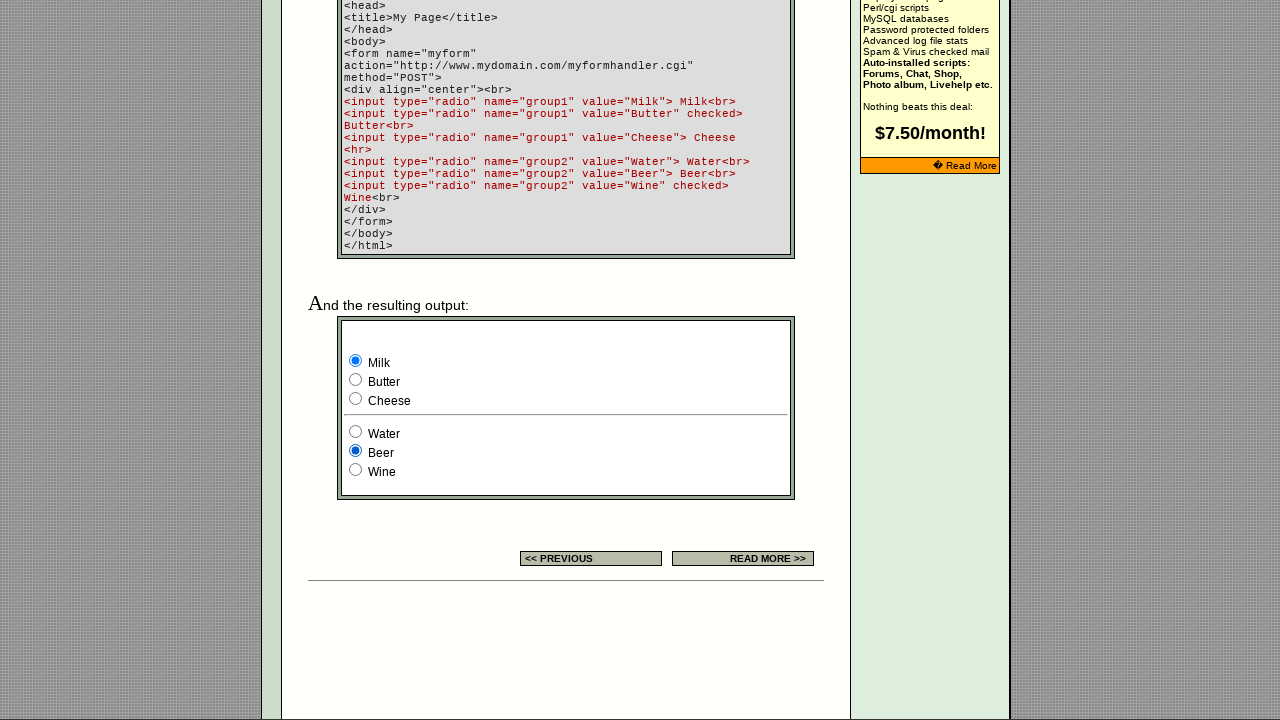

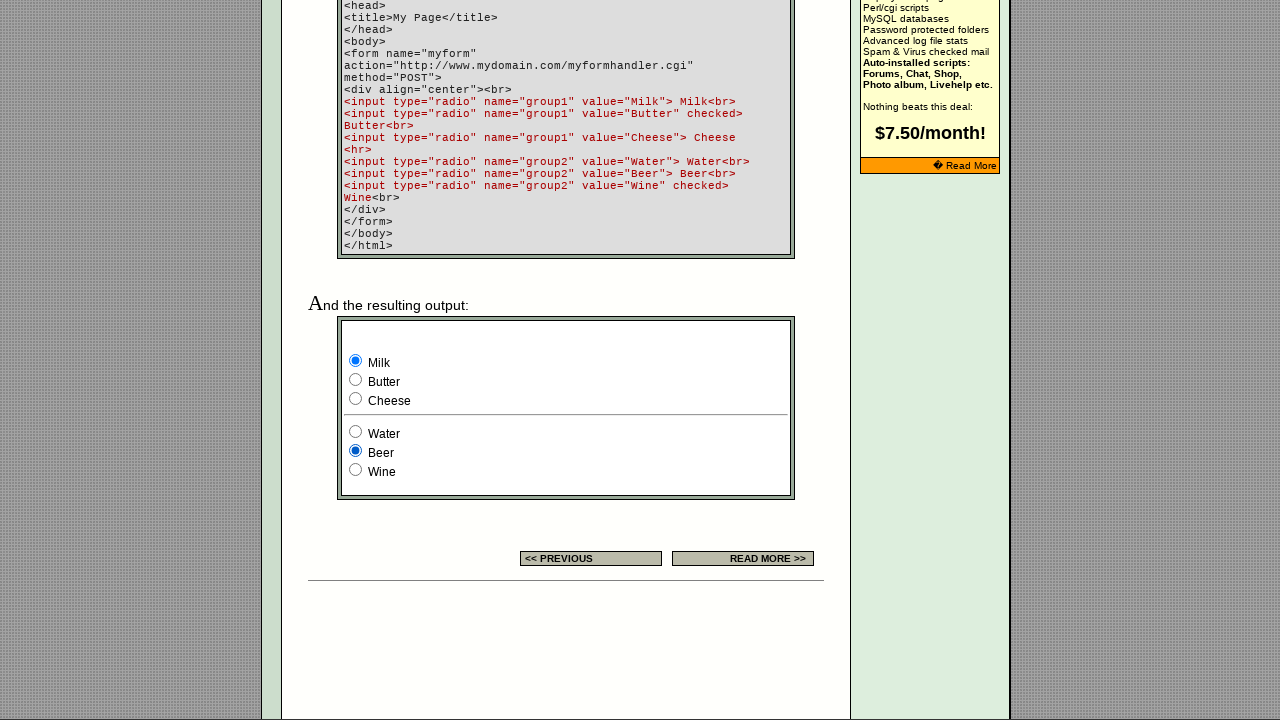